Tests accepting a JavaScript alert by entering a name and clicking the alert button, then accepting the alert dialog

Starting URL: https://www.letskodeit.com/practice

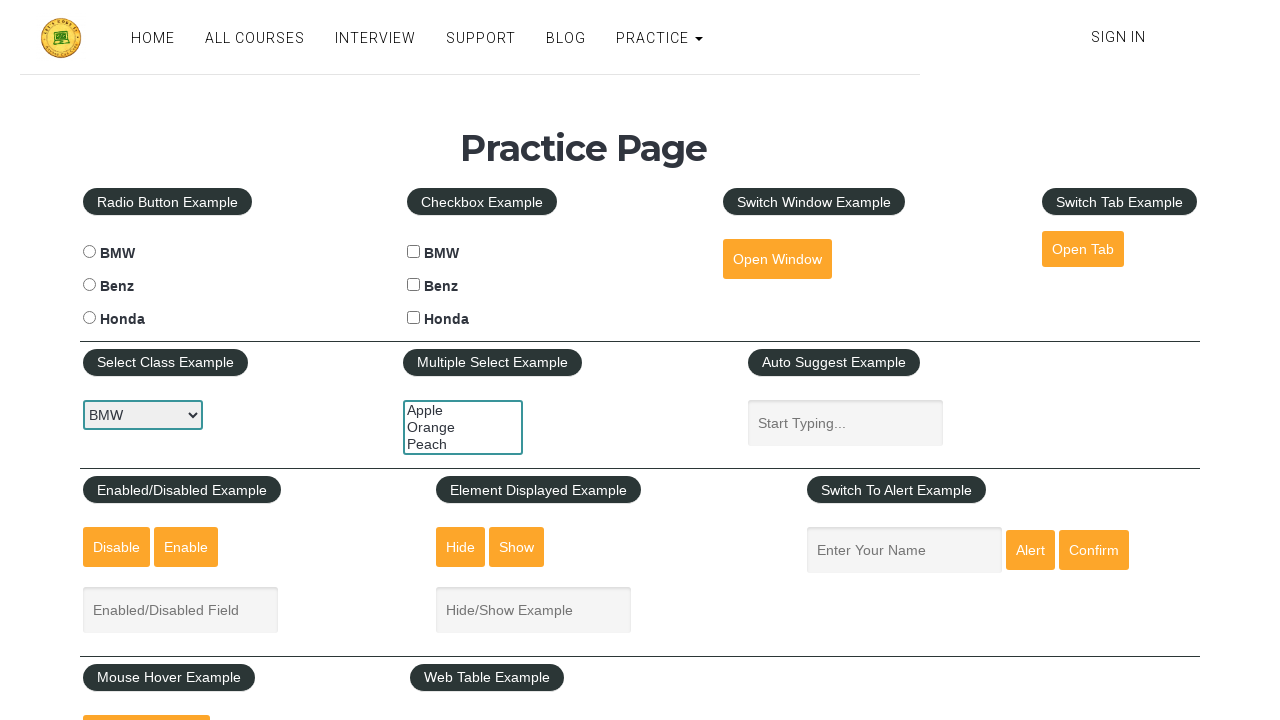

Scrolled down 350px to reveal alert section
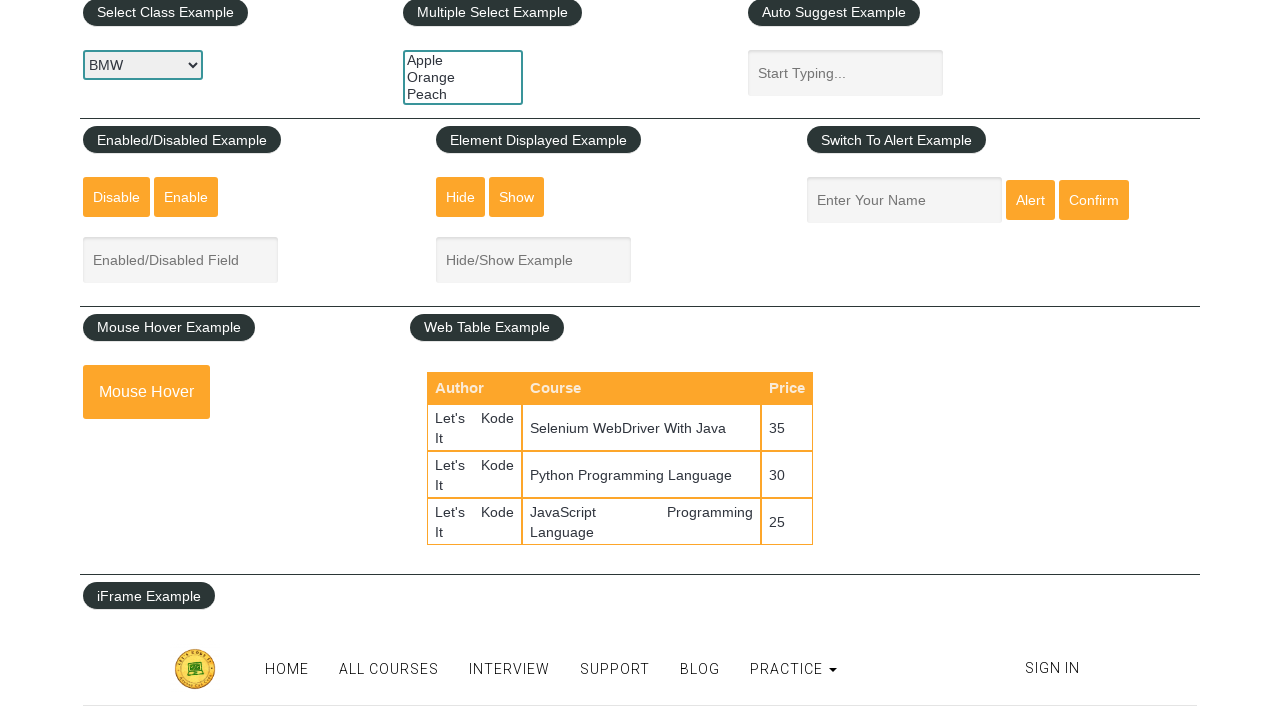

Entered name 'sheetal' in the name input field on #name
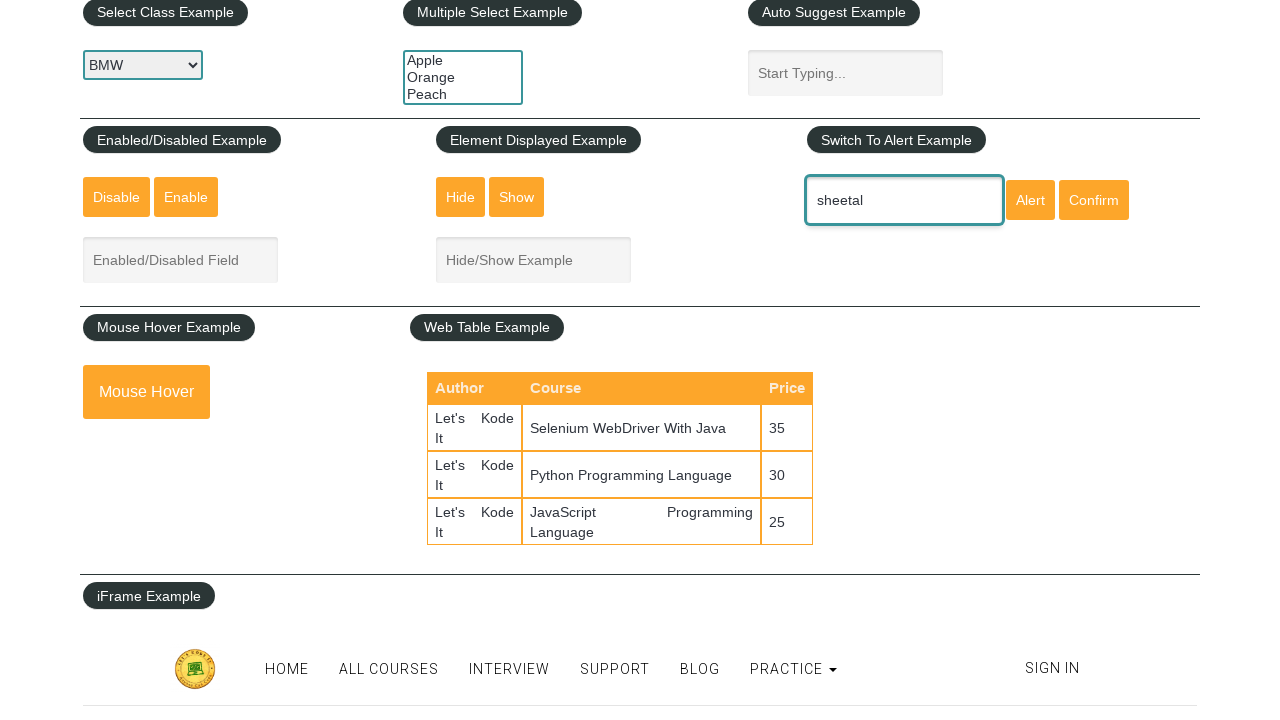

Clicked the alert button to trigger JavaScript alert at (1030, 200) on #alertbtn
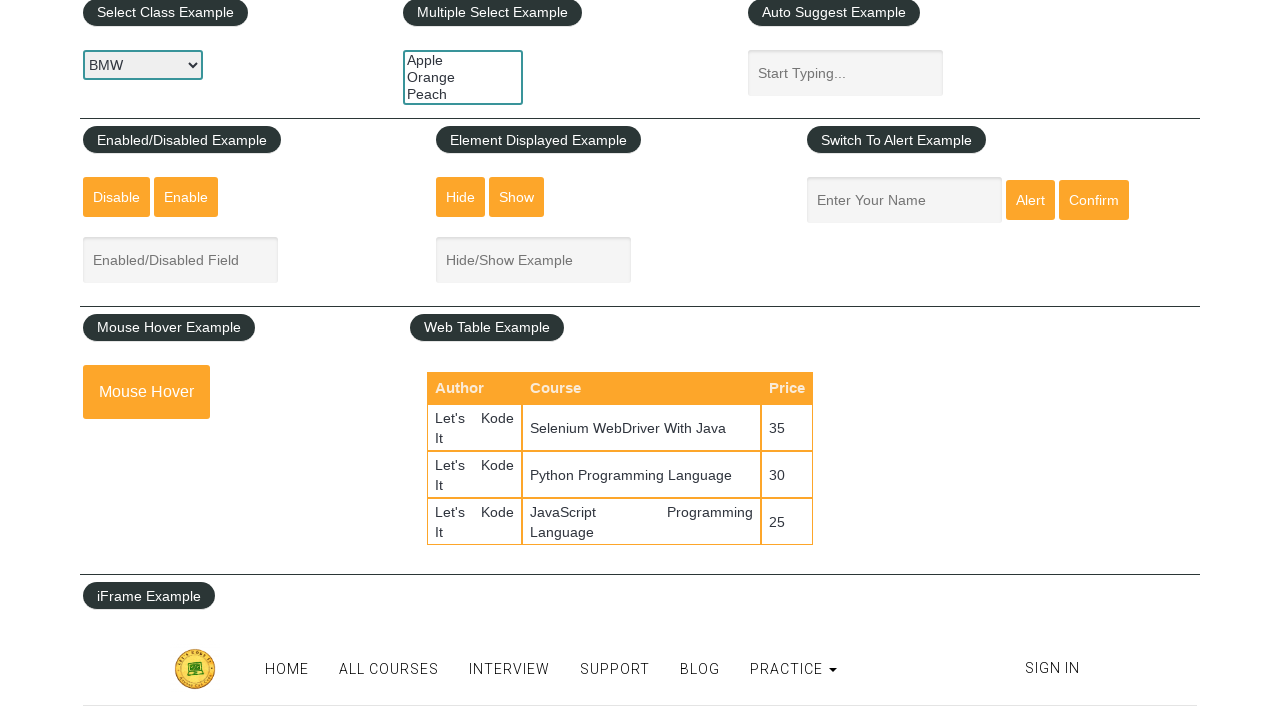

Set up dialog handler to accept alert
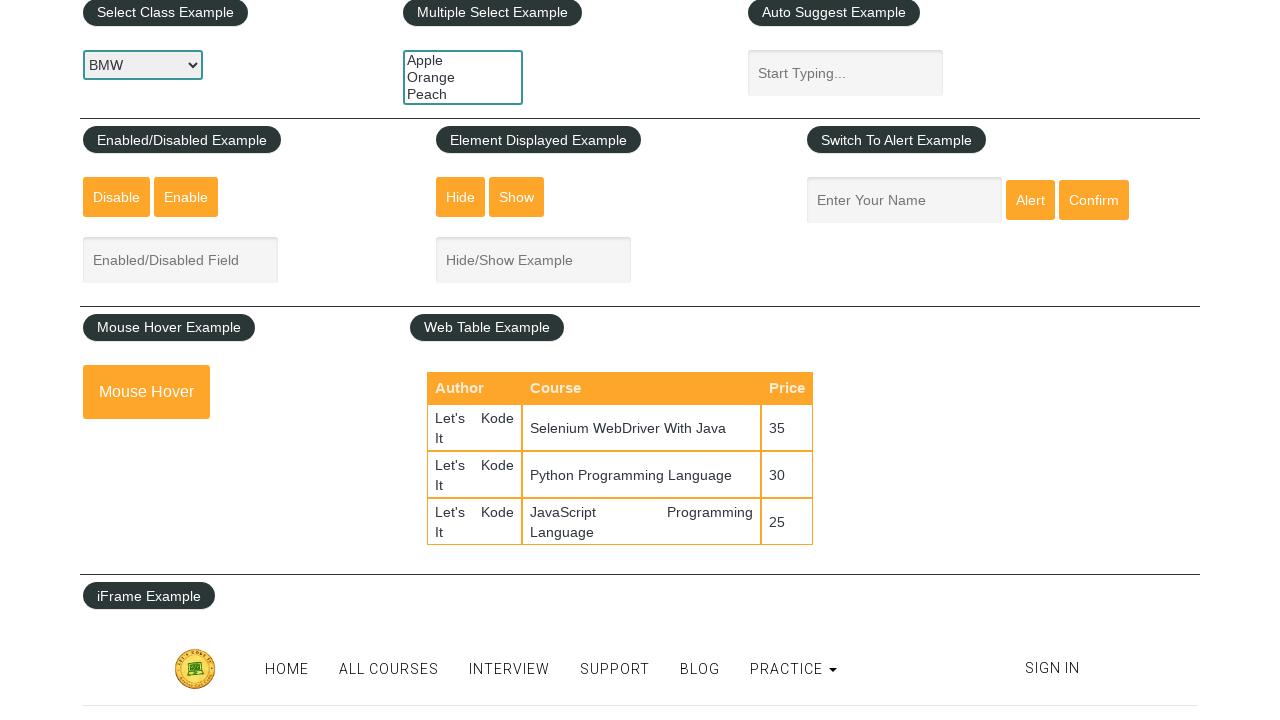

Waited 1000ms for alert dialog to complete
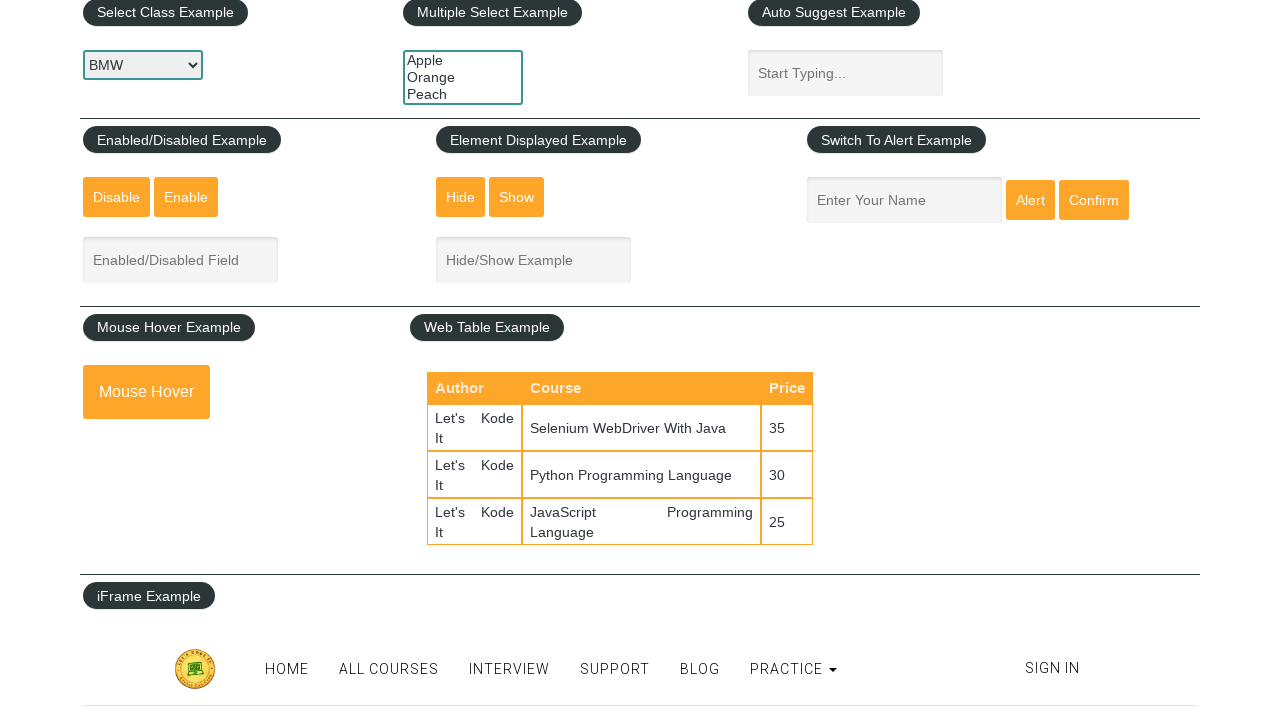

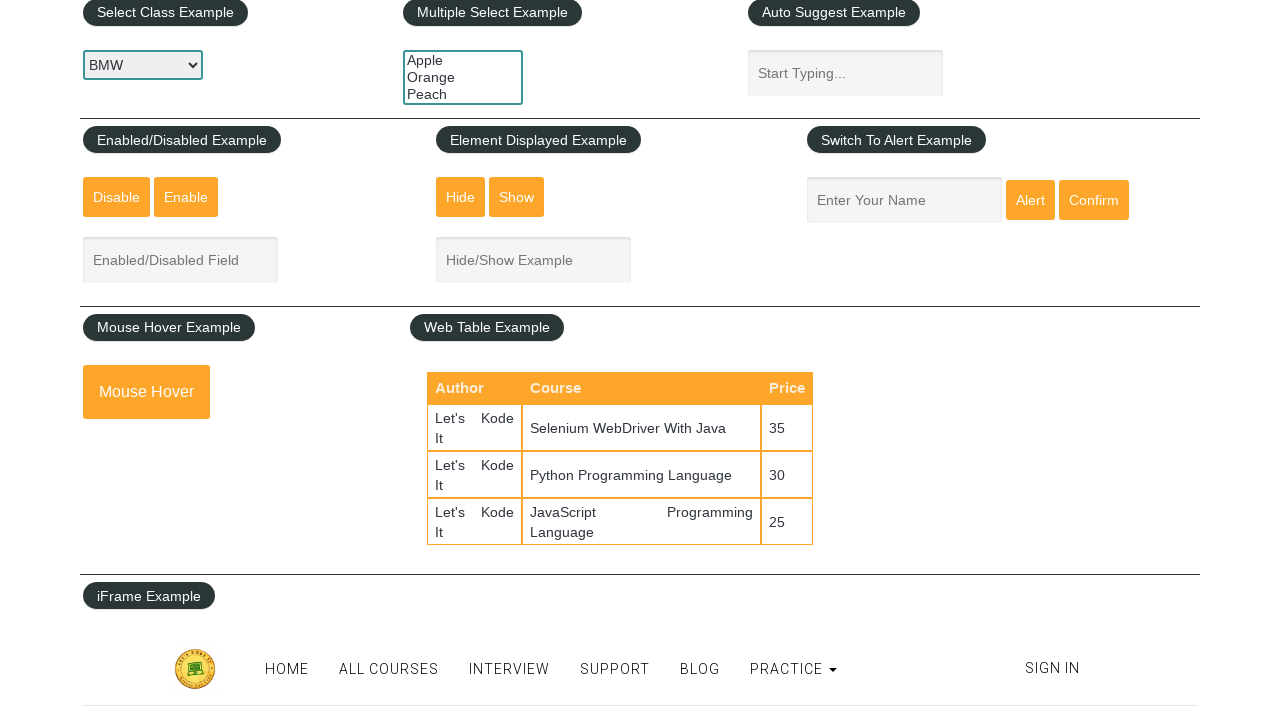